Tests radio button functionality on a forms page by locating radio button elements, counting them, and checking their values and selection states.

Starting URL: http://www.echoecho.com/htmlforms10.htm

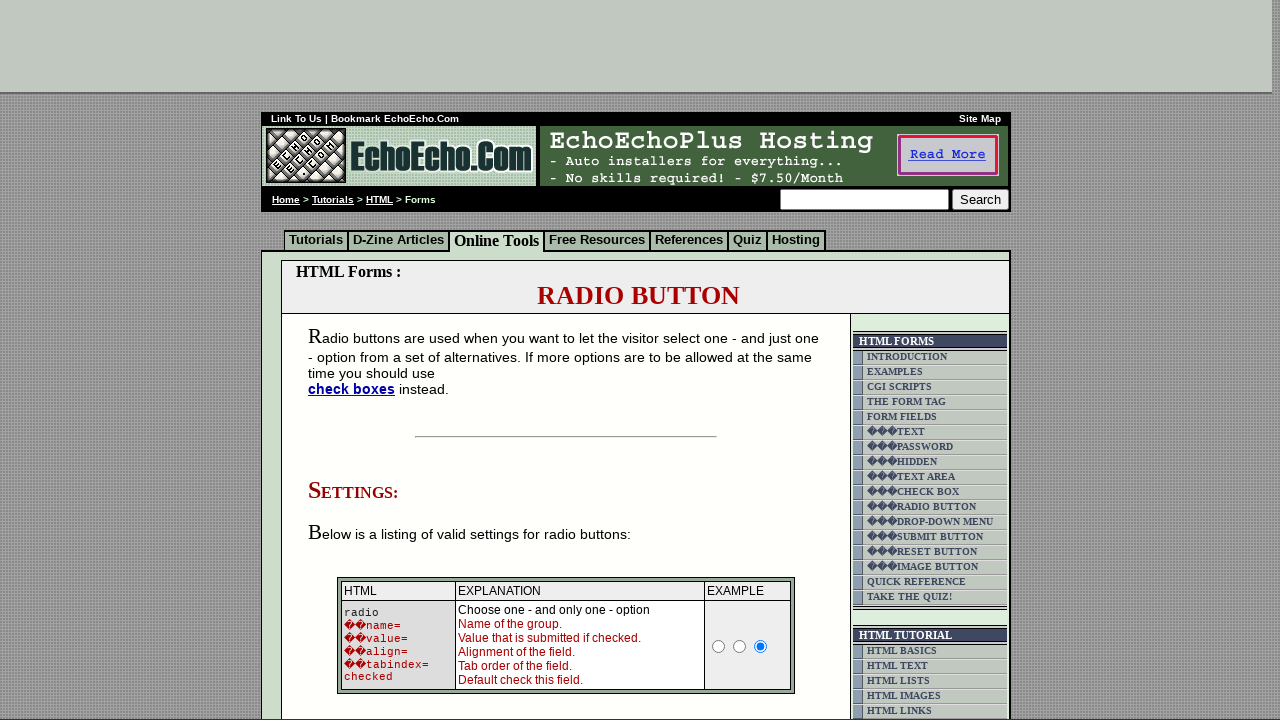

Waited for radio button group to load
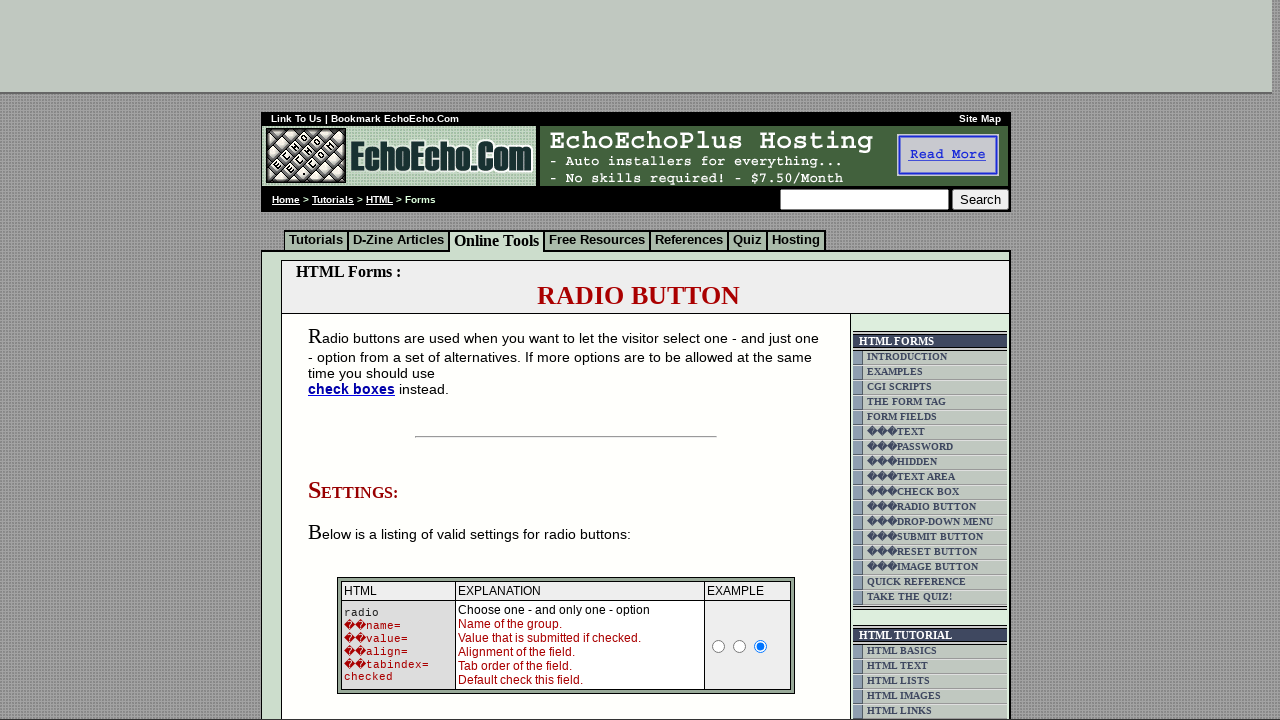

Located all radio buttons in group1
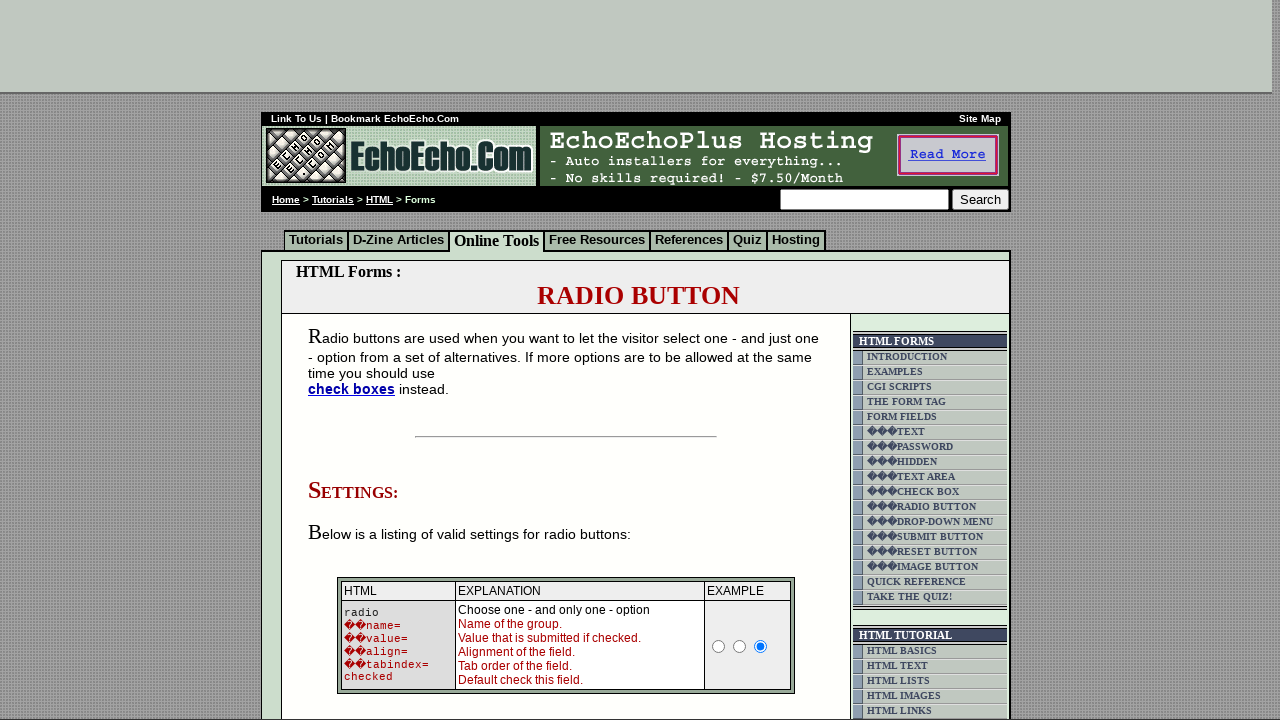

Counted 3 radio buttons in the group
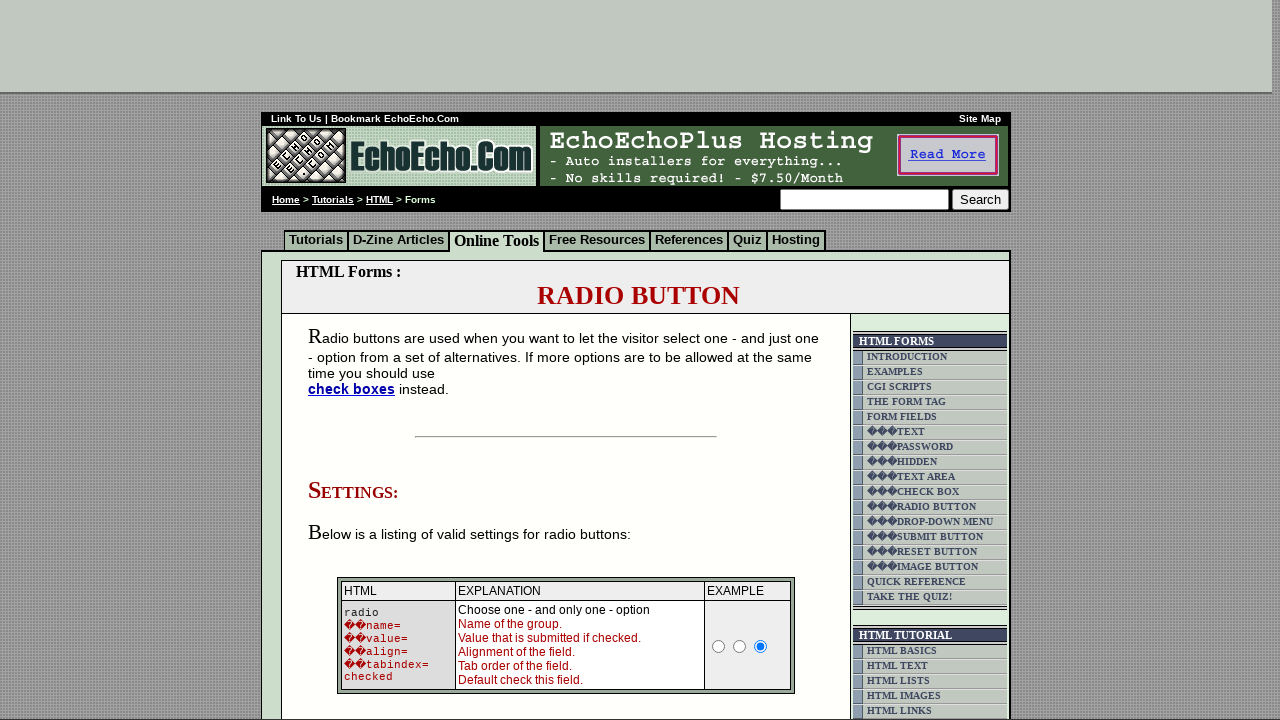

Retrieved radio button at index 0
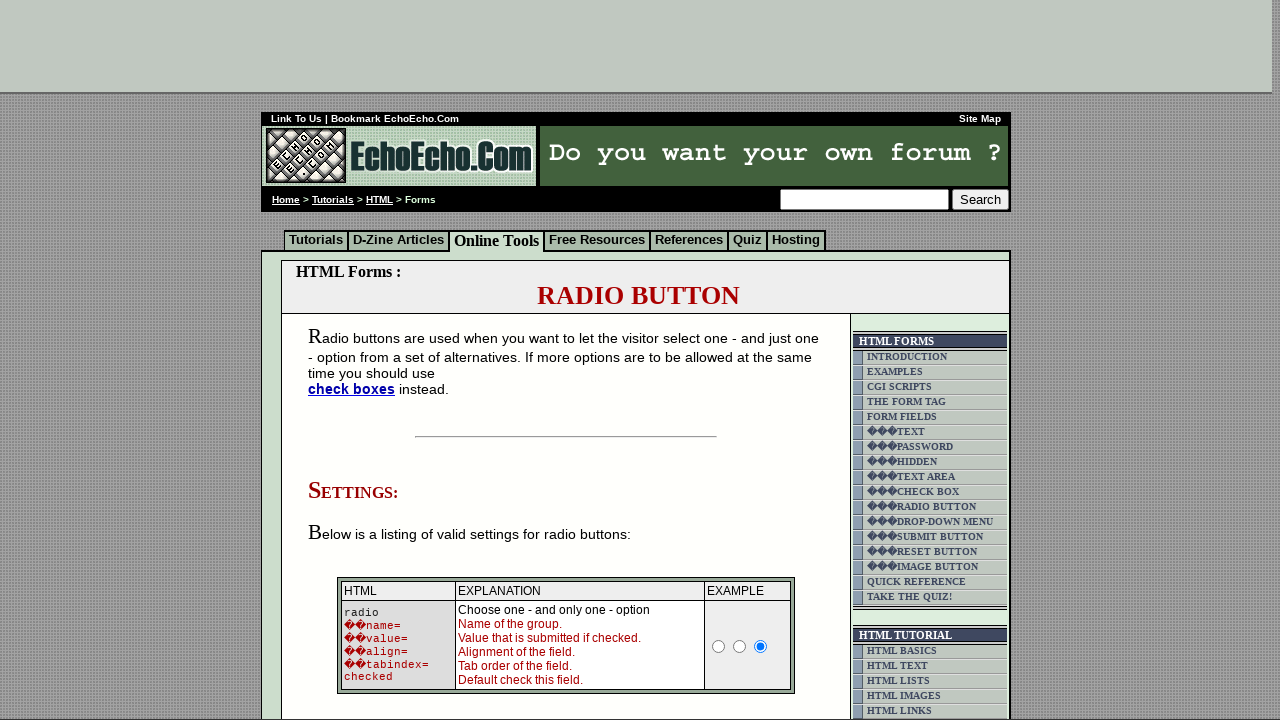

Got value attribute: 'Milk' for radio button 0
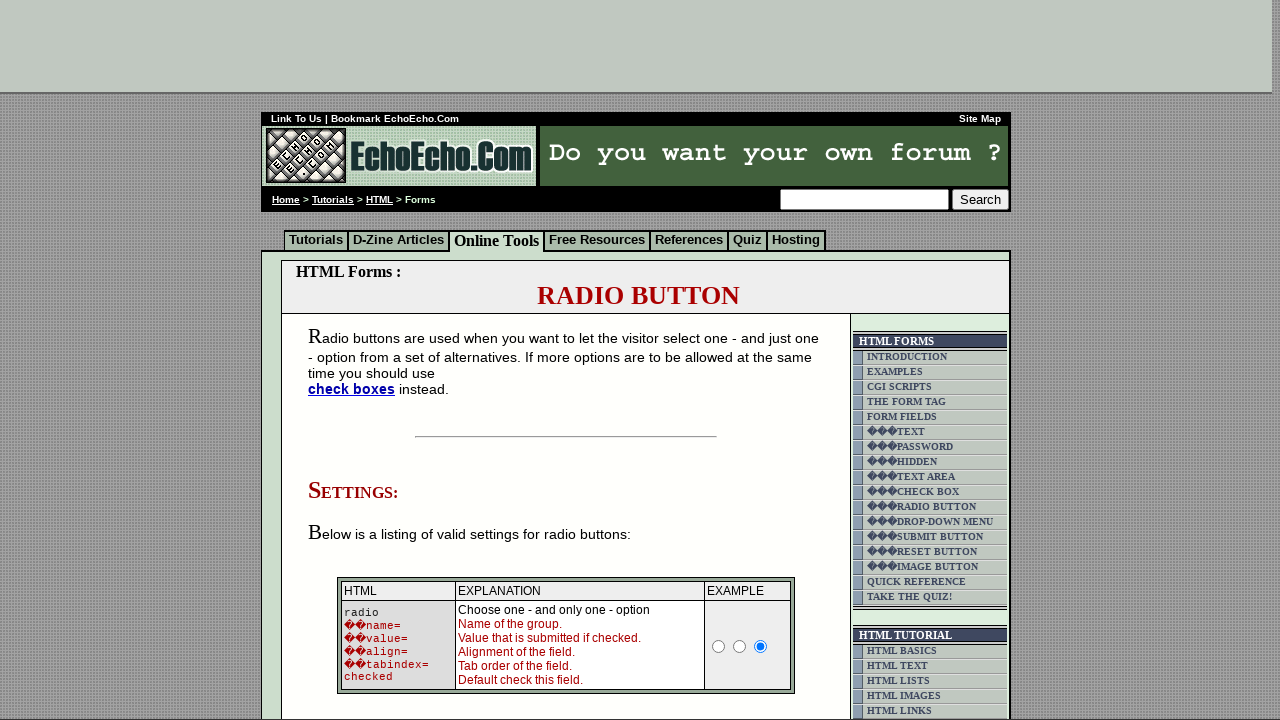

Checked selection state for radio button 0: False
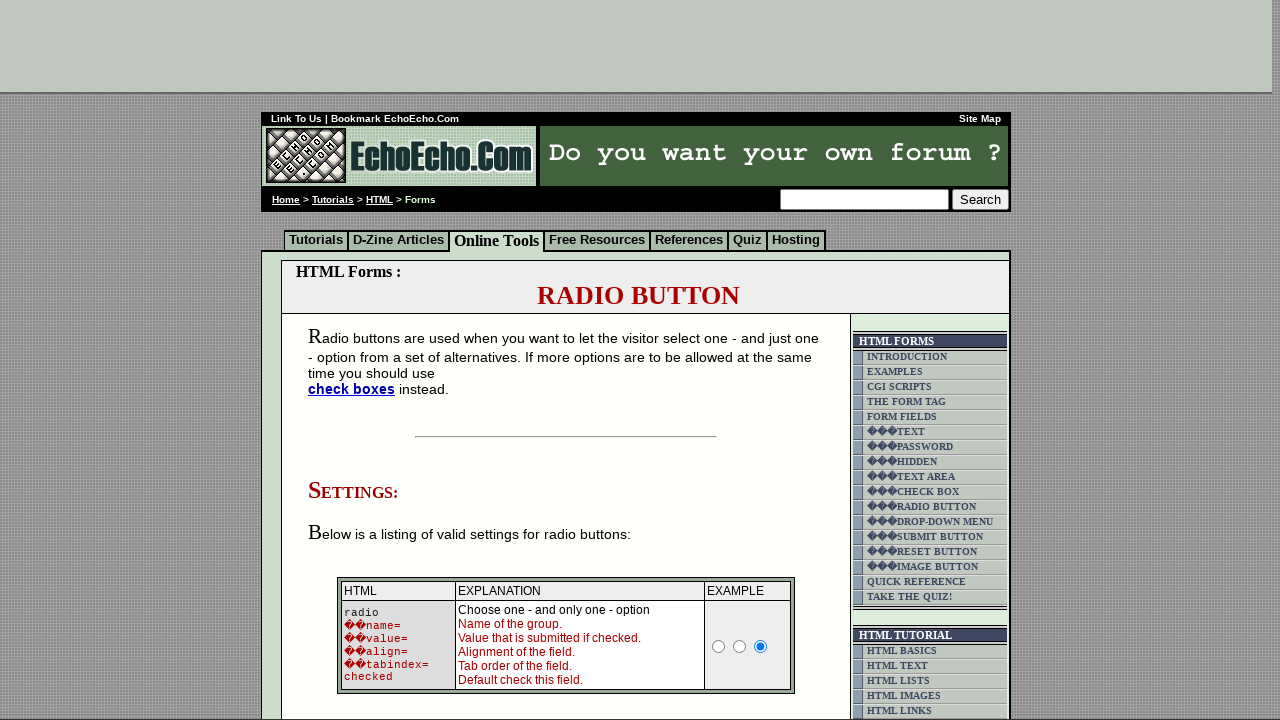

Retrieved radio button at index 1
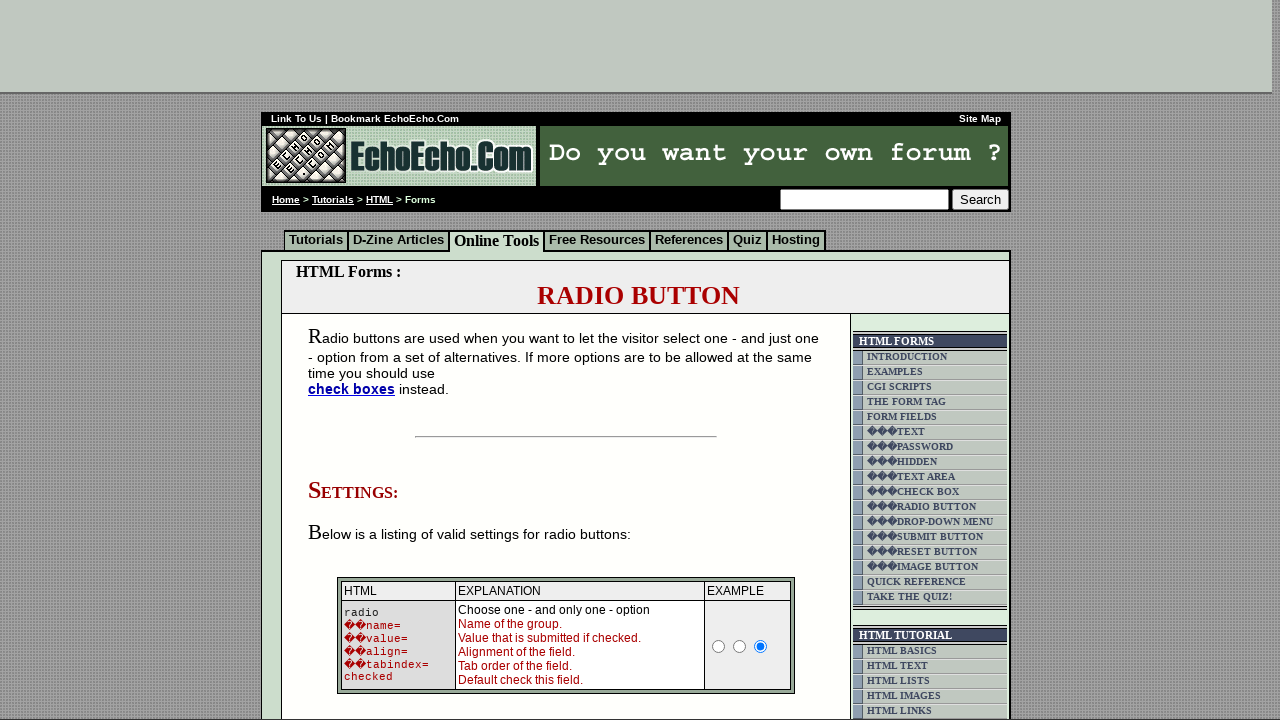

Got value attribute: 'Butter' for radio button 1
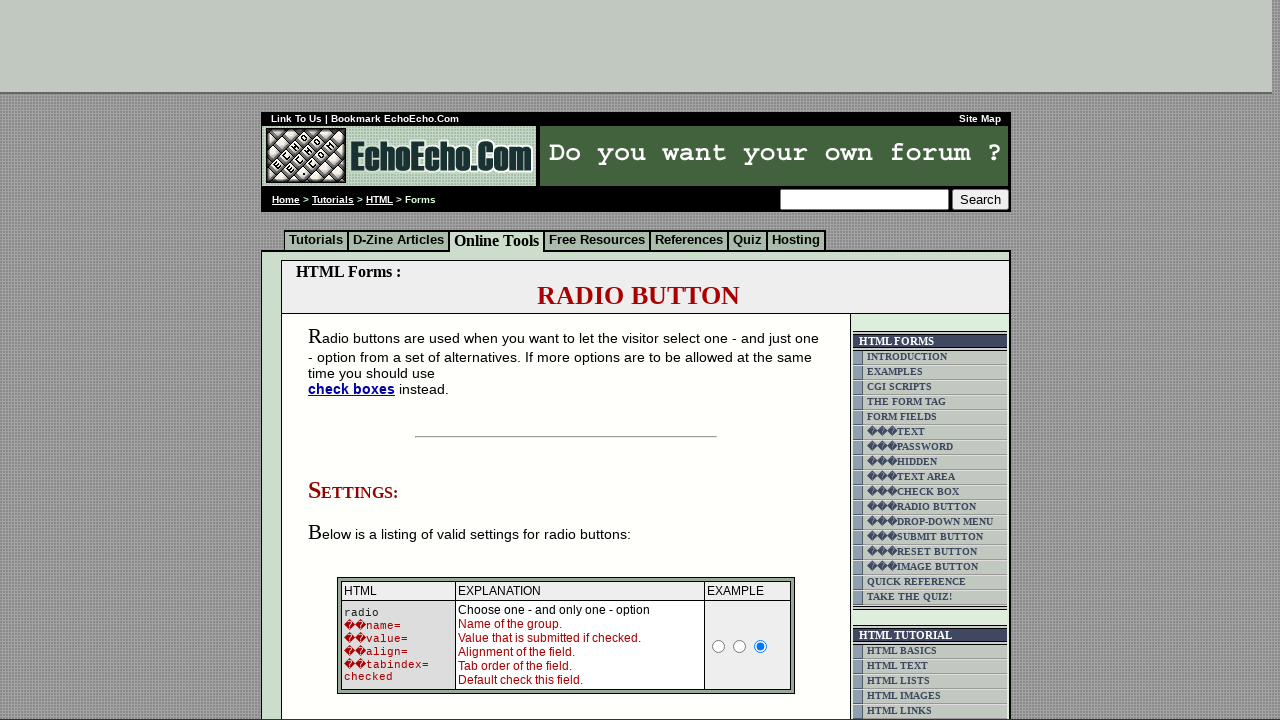

Checked selection state for radio button 1: True
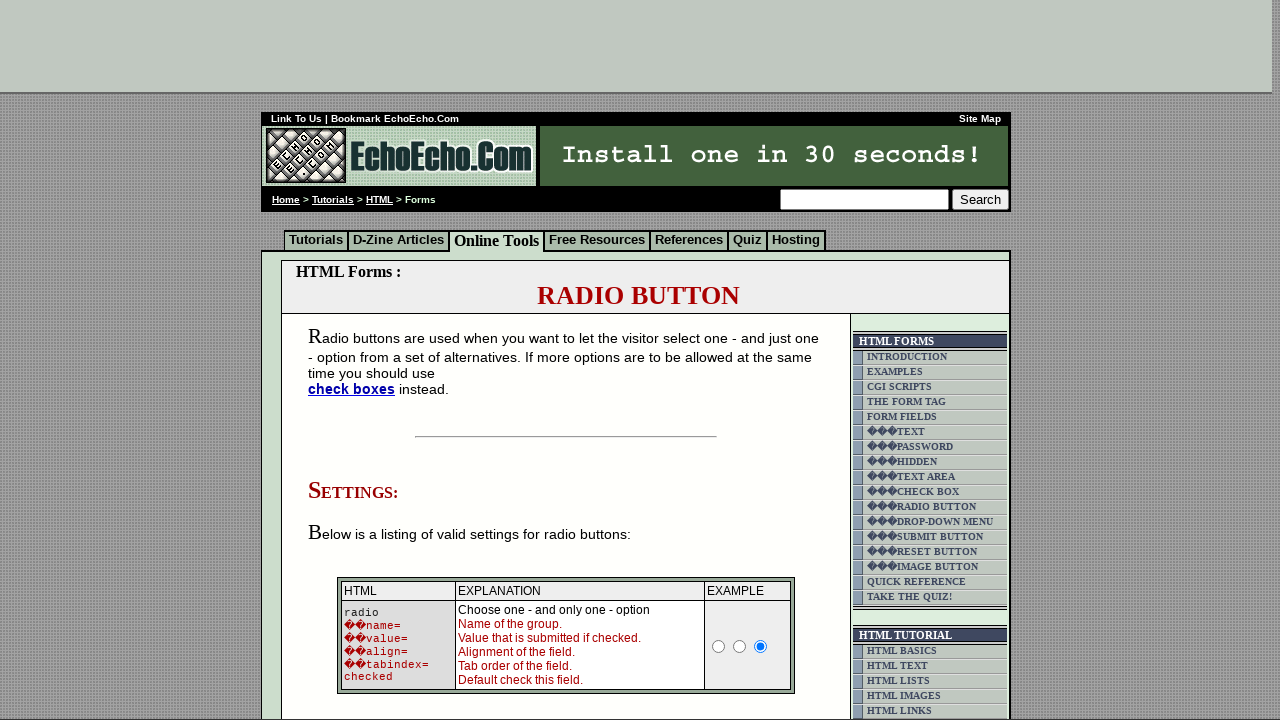

Retrieved radio button at index 2
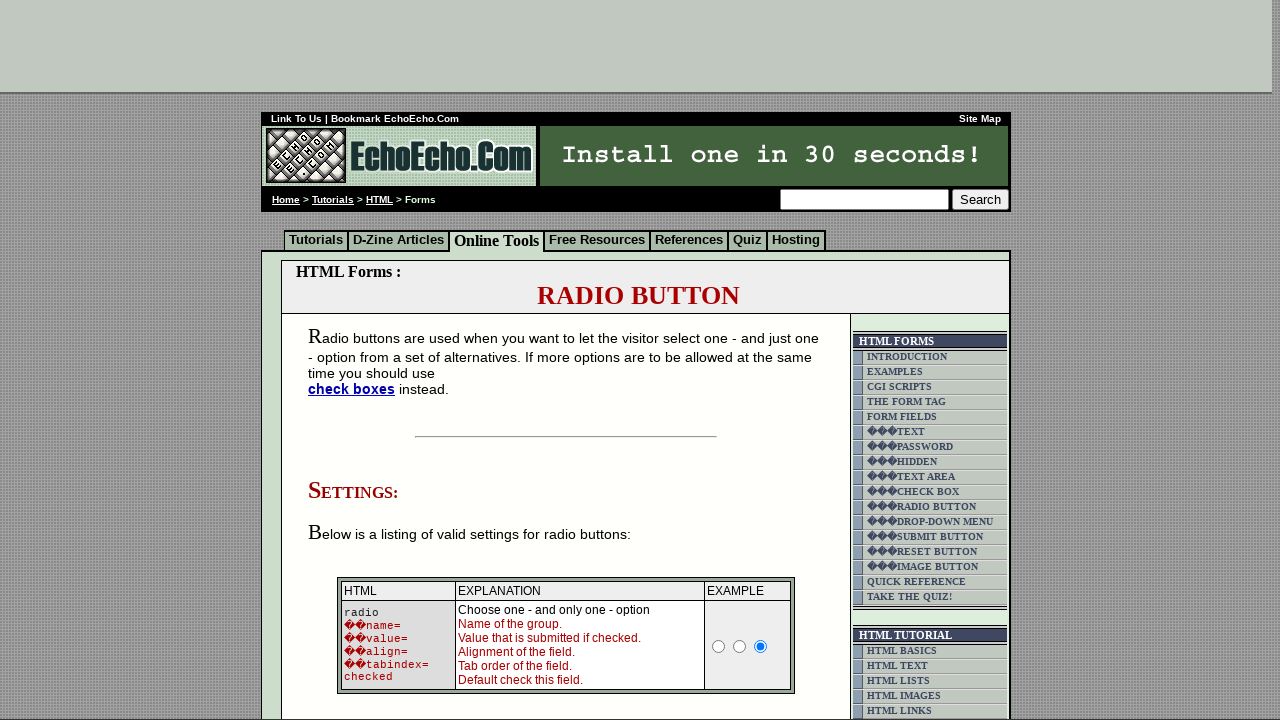

Got value attribute: 'Cheese' for radio button 2
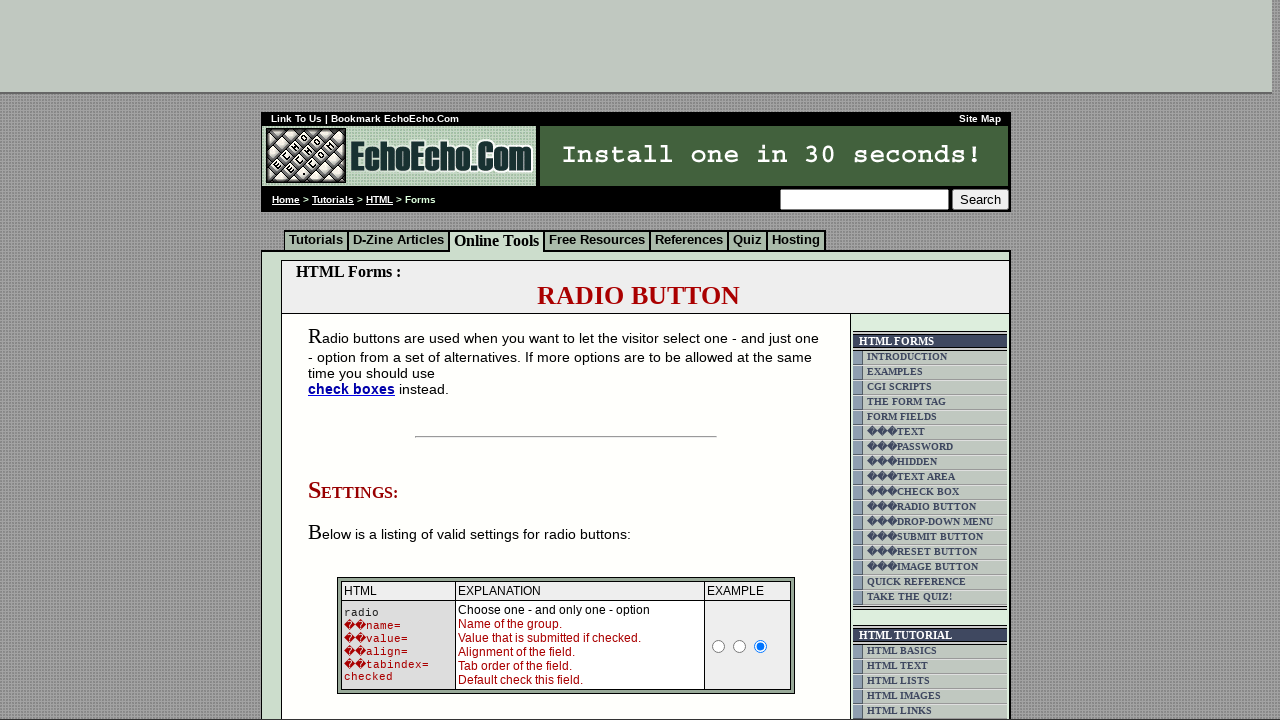

Checked selection state for radio button 2: False
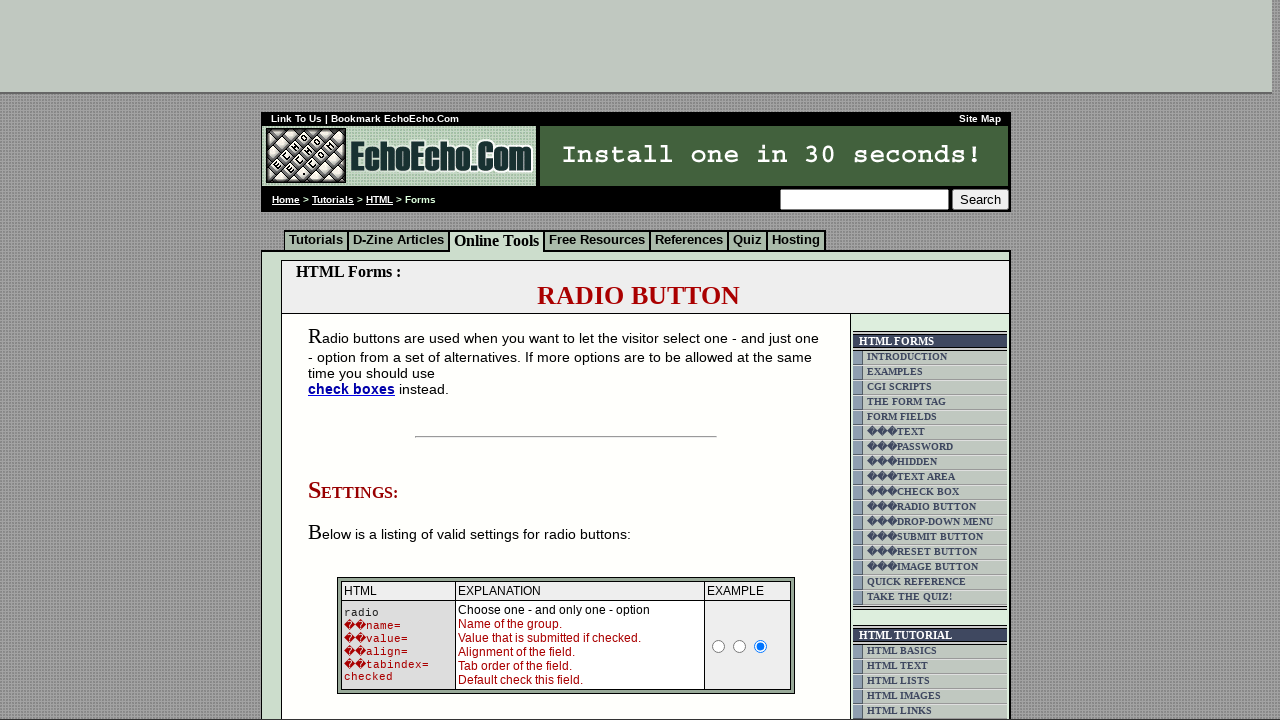

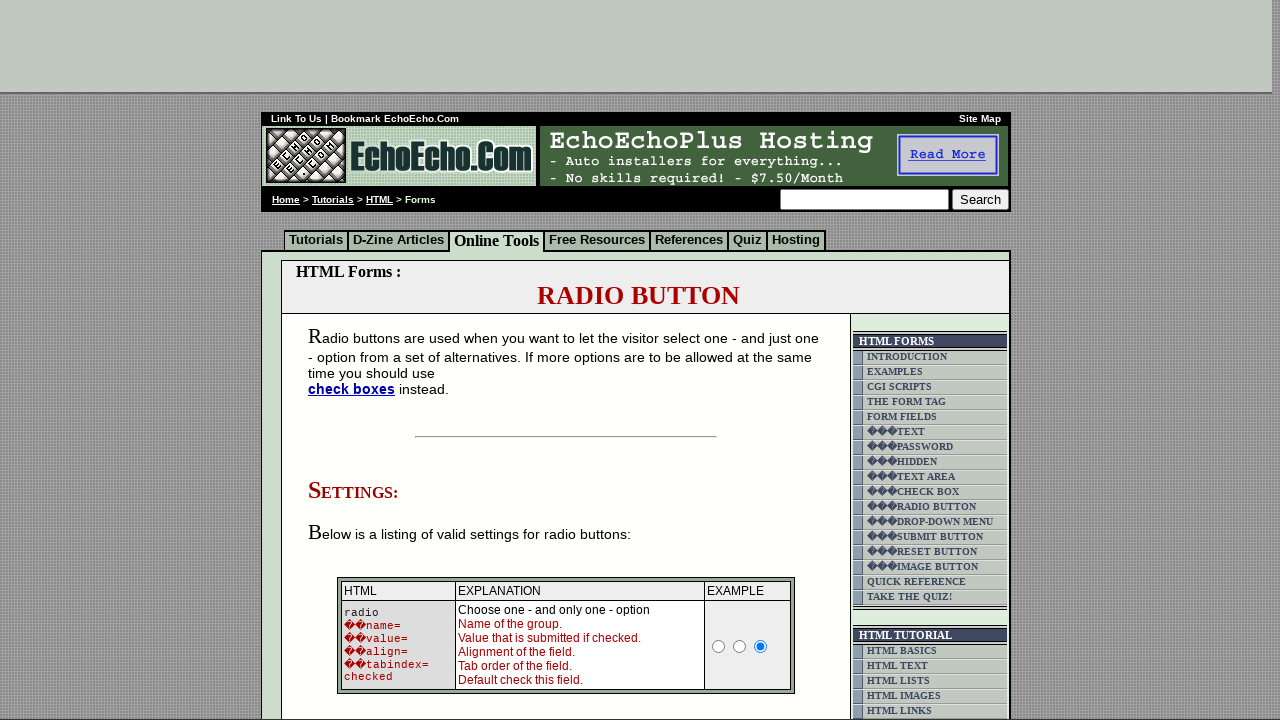